Tests dropdown handling functionality by selecting and deselecting multiple options from a multi-select dropdown element using different selection methods (by index, by value, and by visible text)

Starting URL: https://www.hyrtutorials.com/p/html-dropdown-elements-practice.html

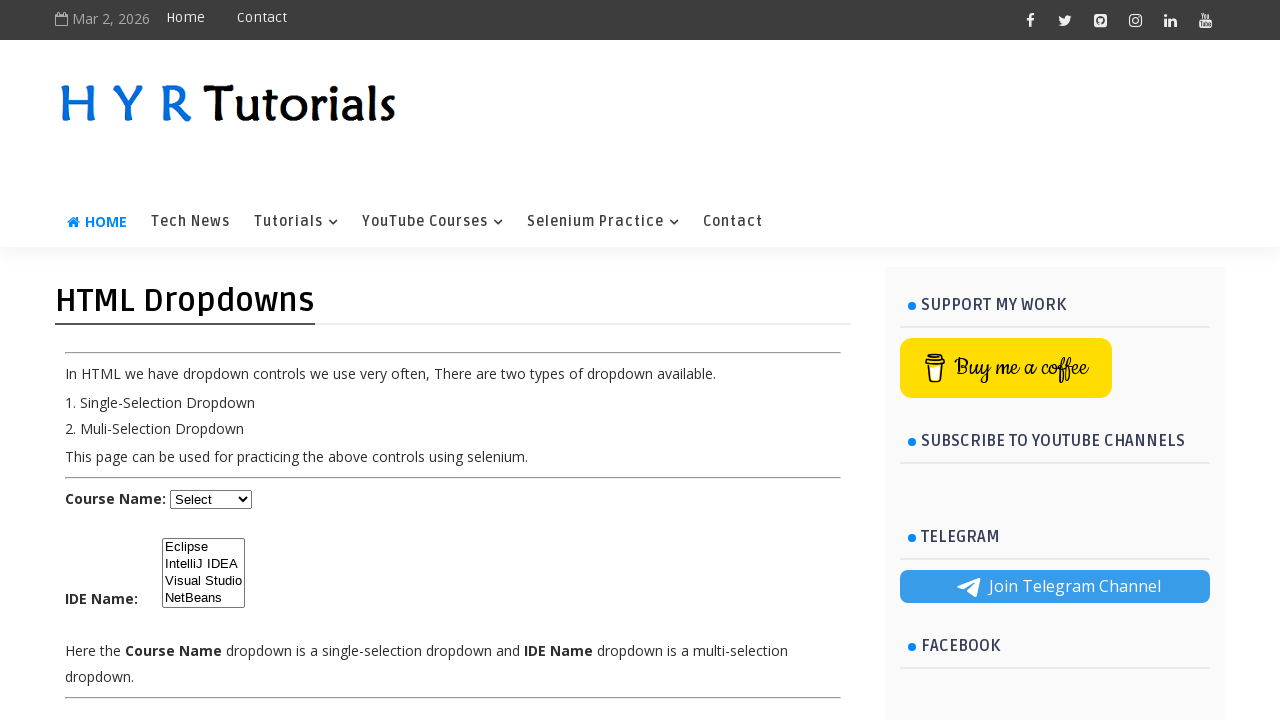

Waited for IDE dropdown element to be available
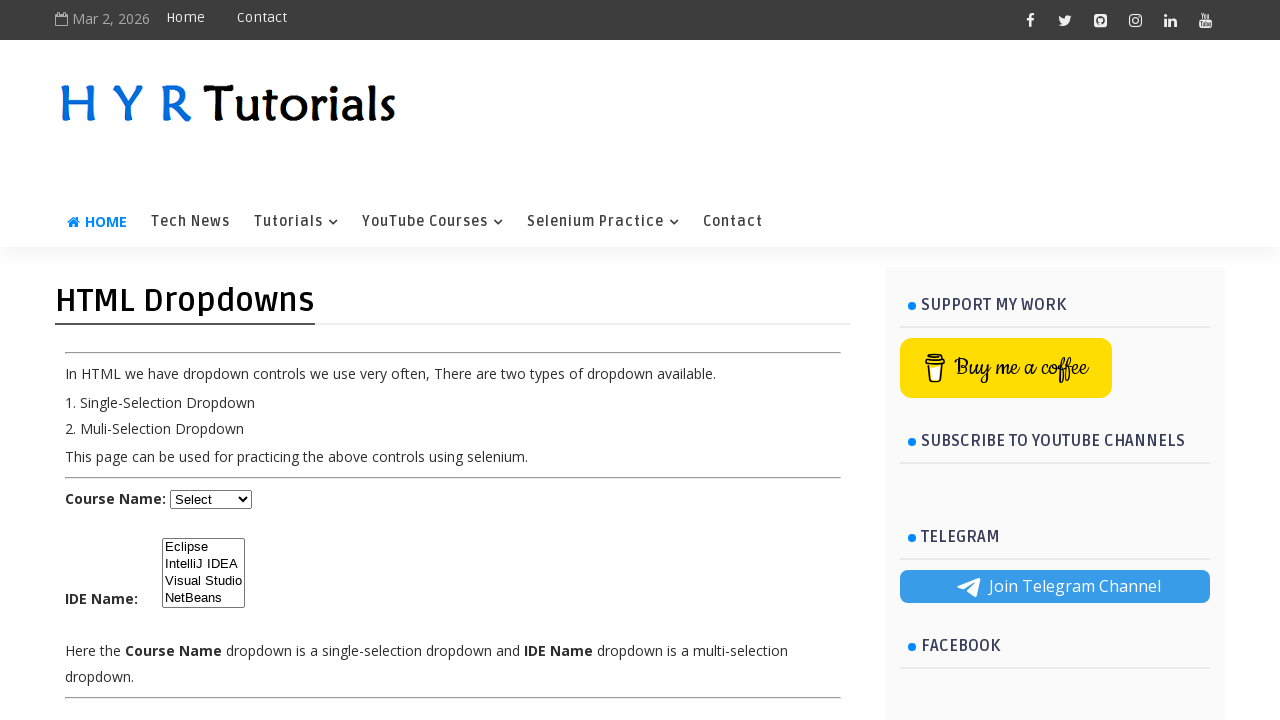

Selected 'Eclipse' option by index 0 on #ide
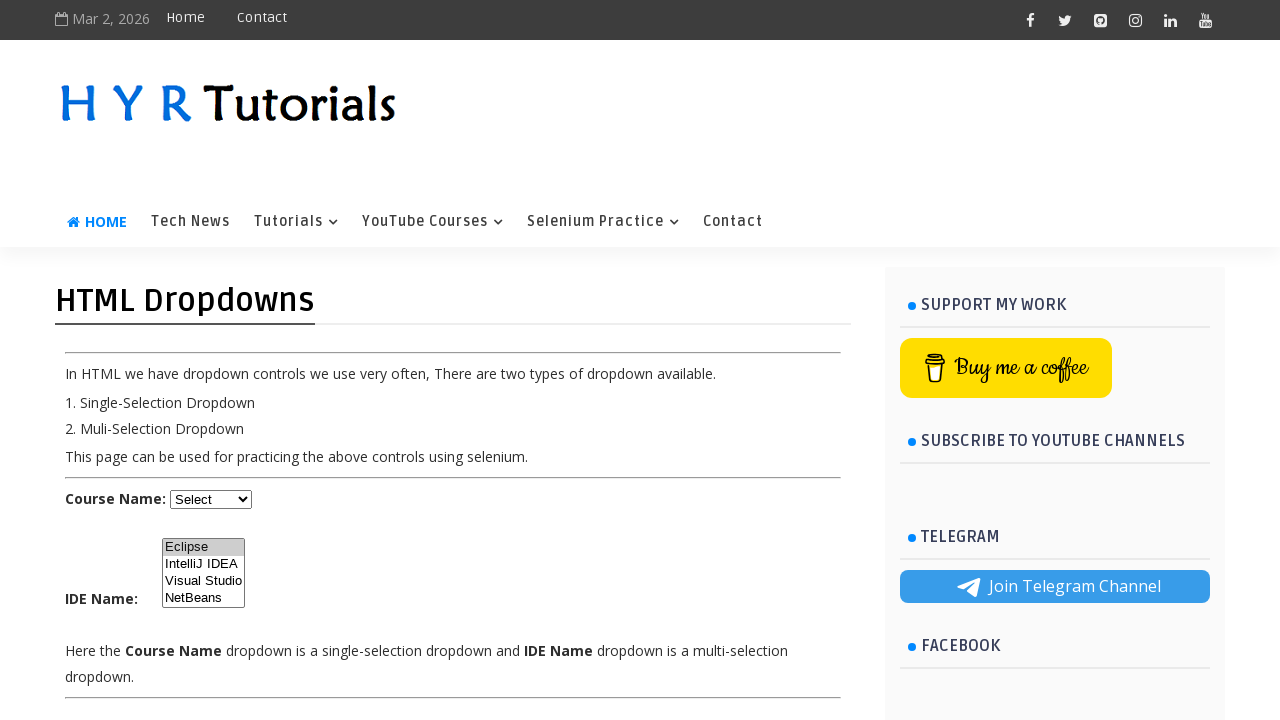

Selected 'IntelliJ IDEA' option by value 'ij' on #ide
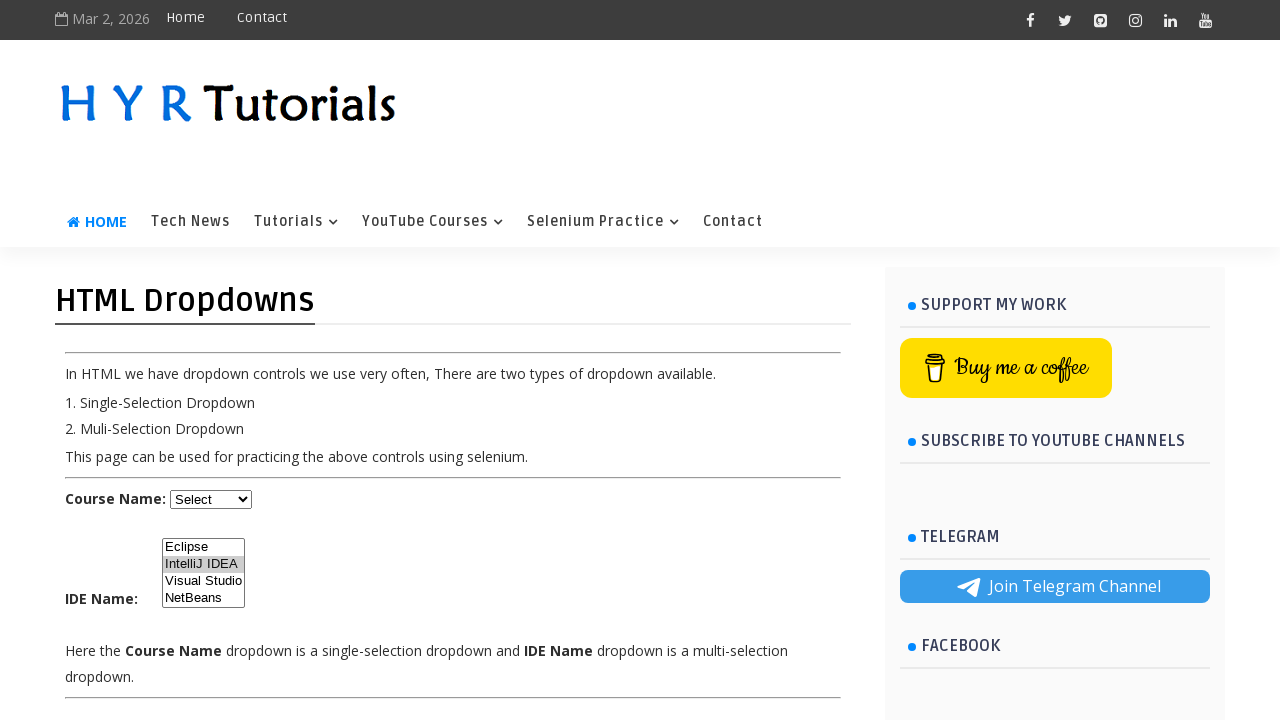

Selected 'NetBeans' option by visible text on #ide
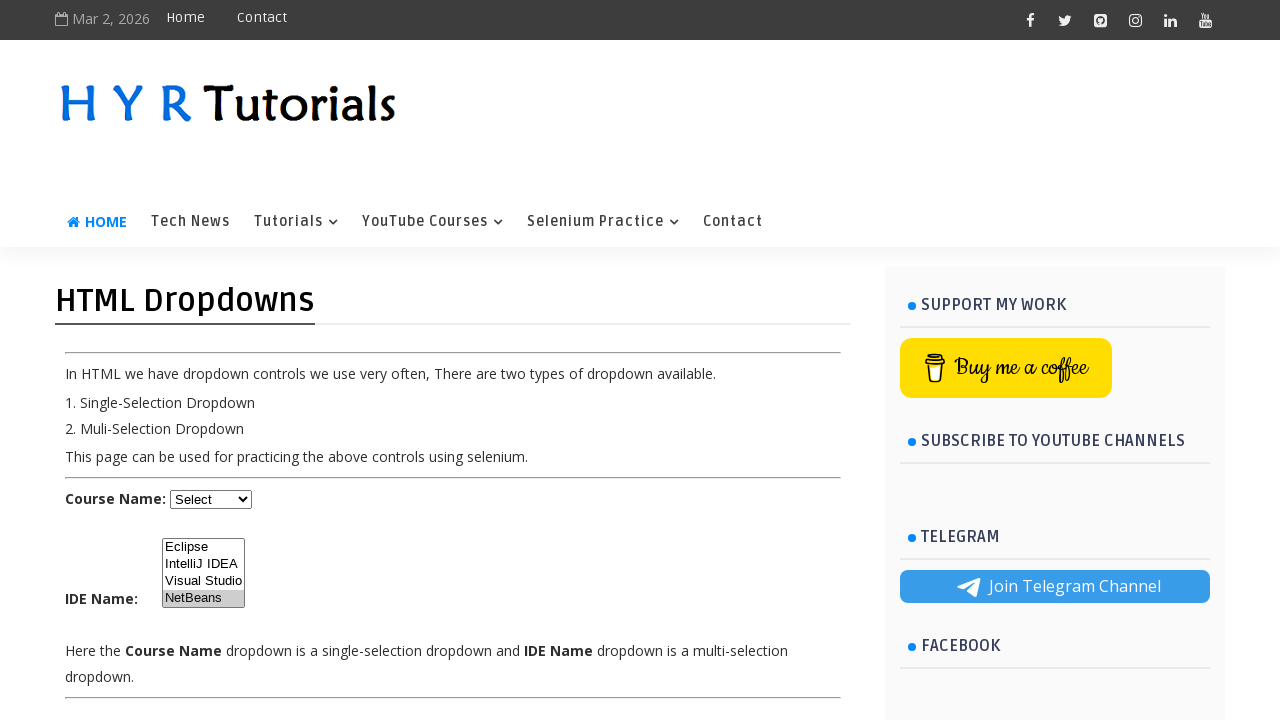

Deselected 'IntelliJ IDEA' by selecting only 'Eclipse' and 'NetBeans' options on #ide
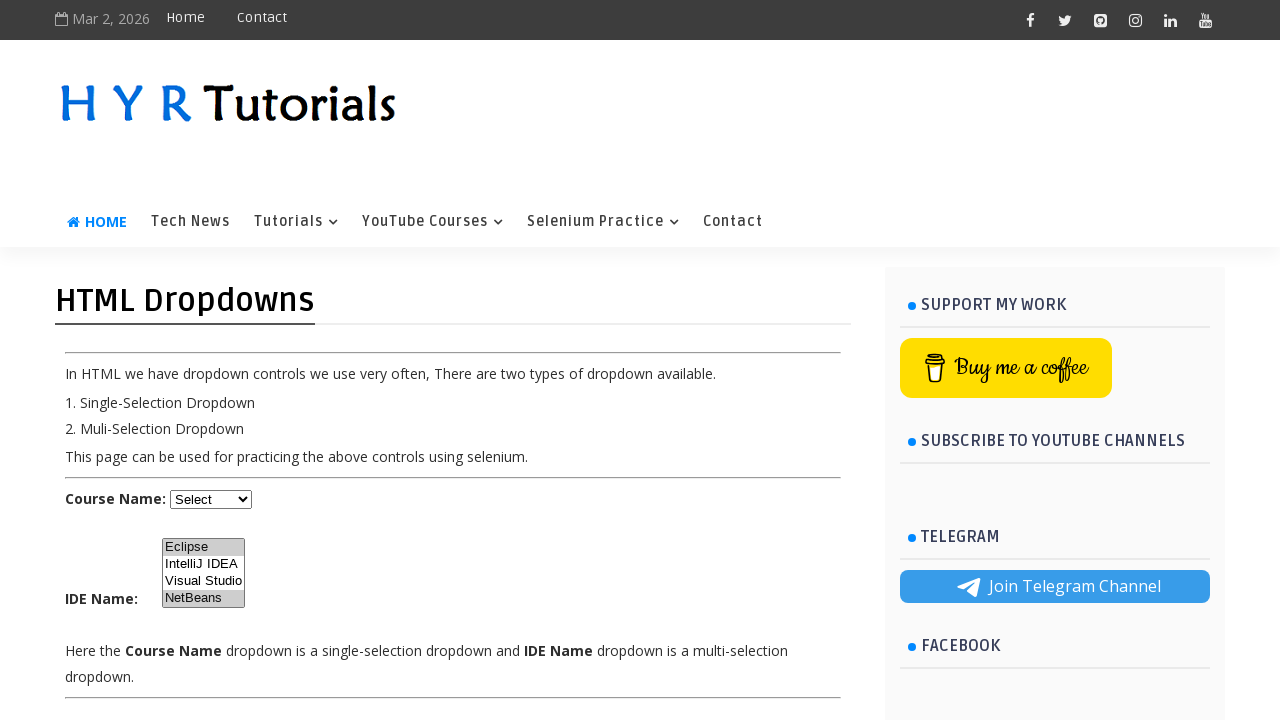

Verified that checked options are present in the dropdown
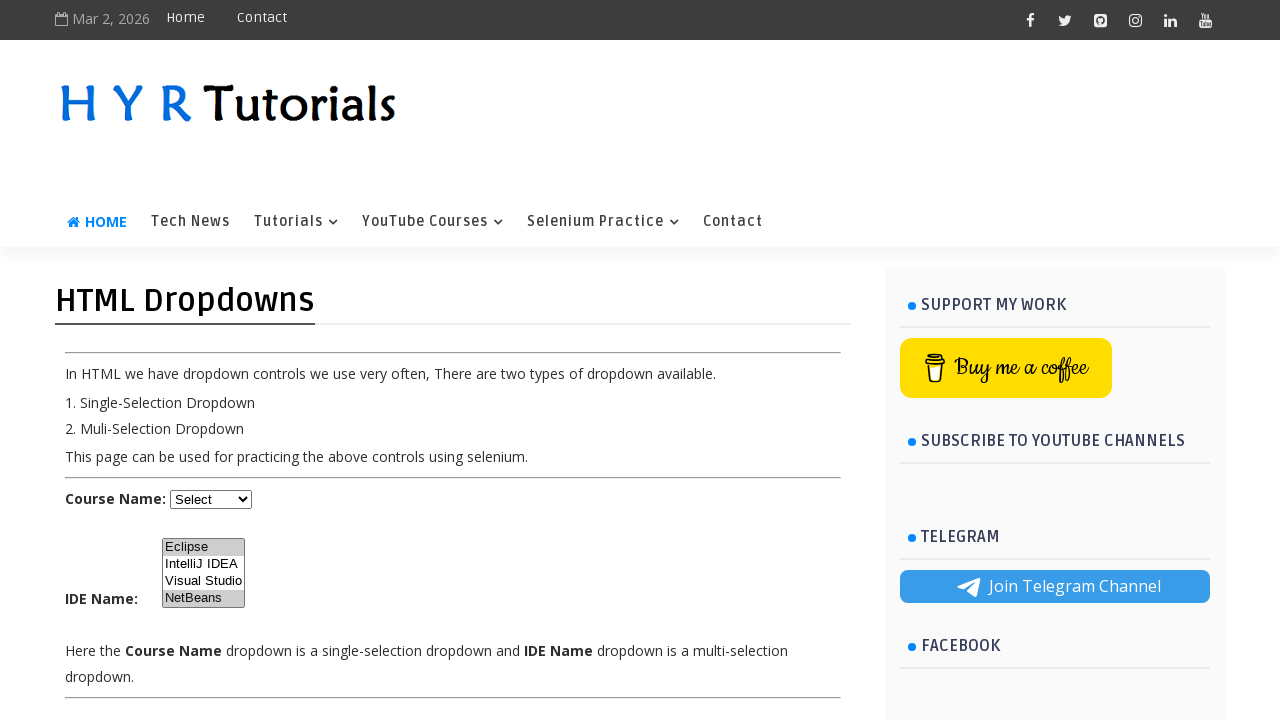

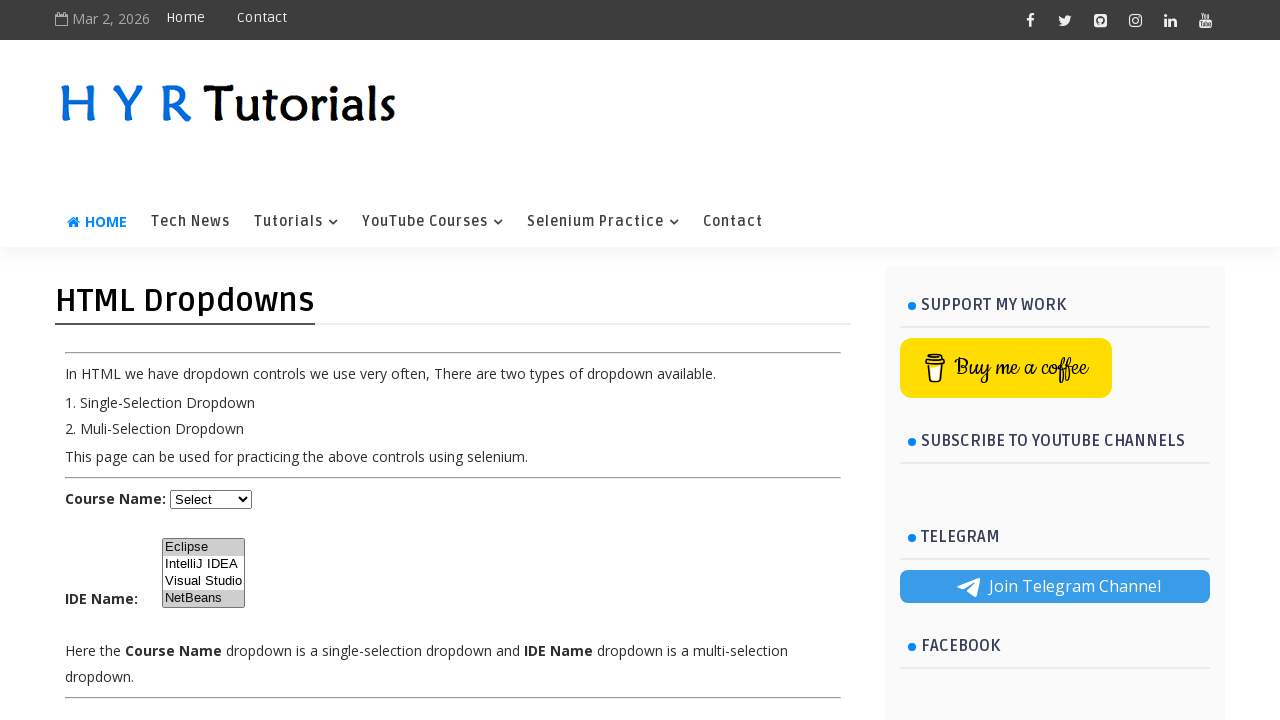